Tests the search functionality by navigating to the search page, entering "python" as a search term, and verifying that search results contain the search term in the language names.

Starting URL: https://99-bottles-of-beer.net/

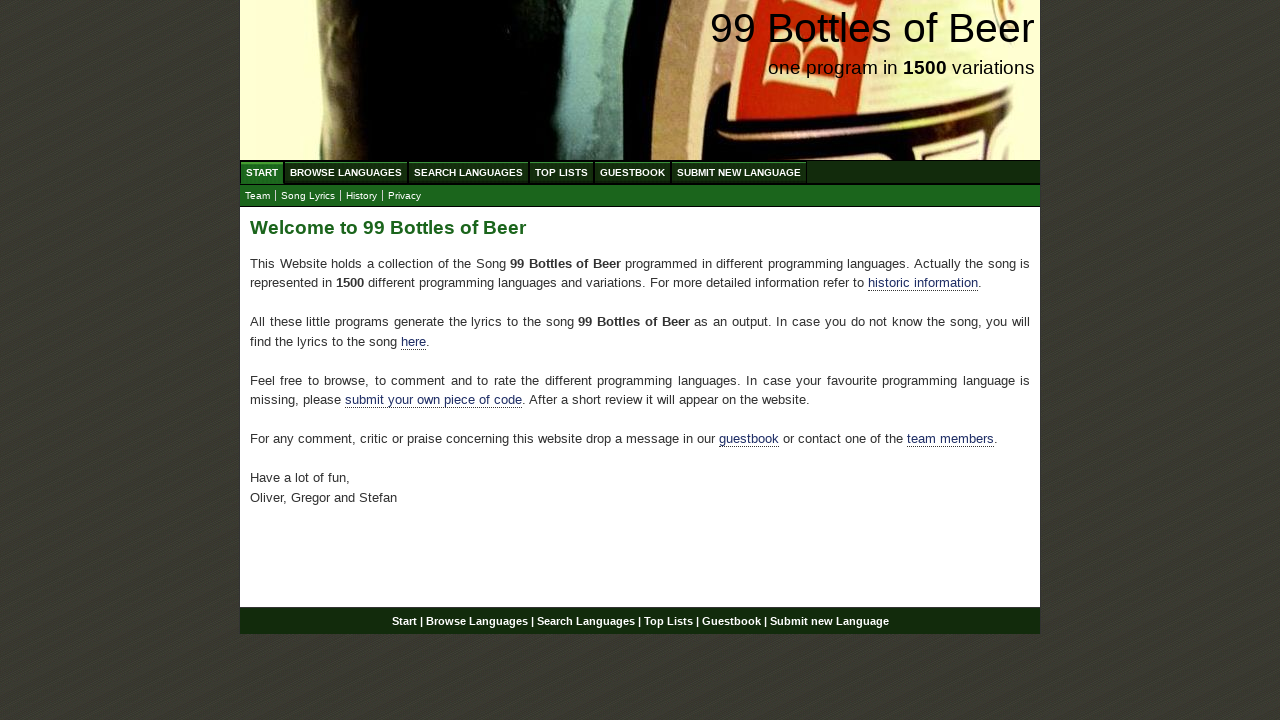

Clicked on Search Languages menu at (468, 172) on xpath=//ul[@id='menu']/li/a[@href='/search.html']
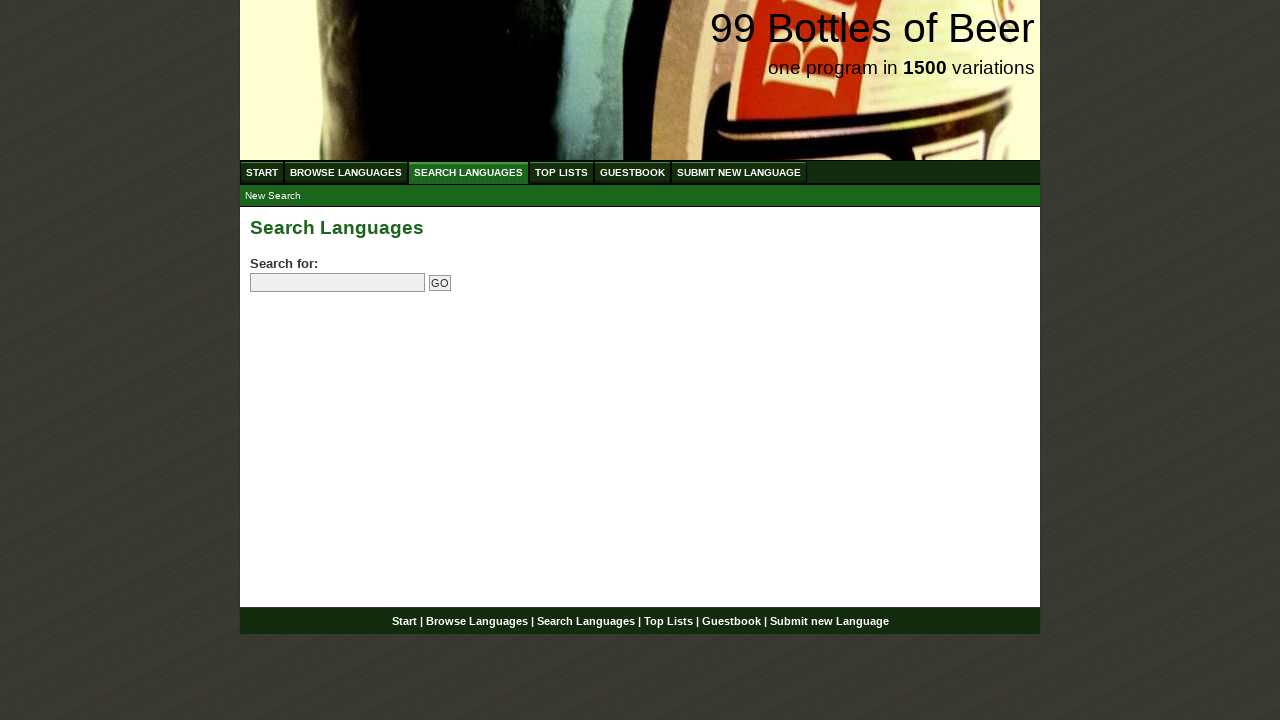

Clicked on search field at (338, 283) on input[name='search']
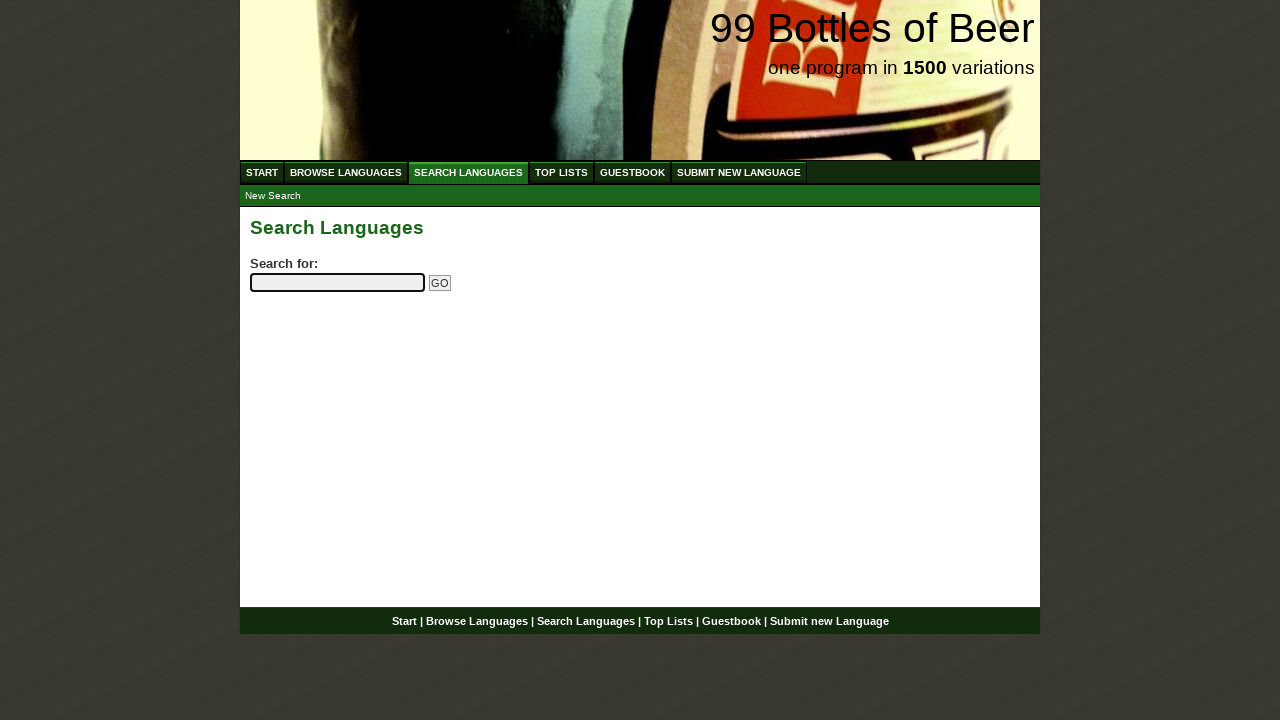

Filled search field with 'python' on input[name='search']
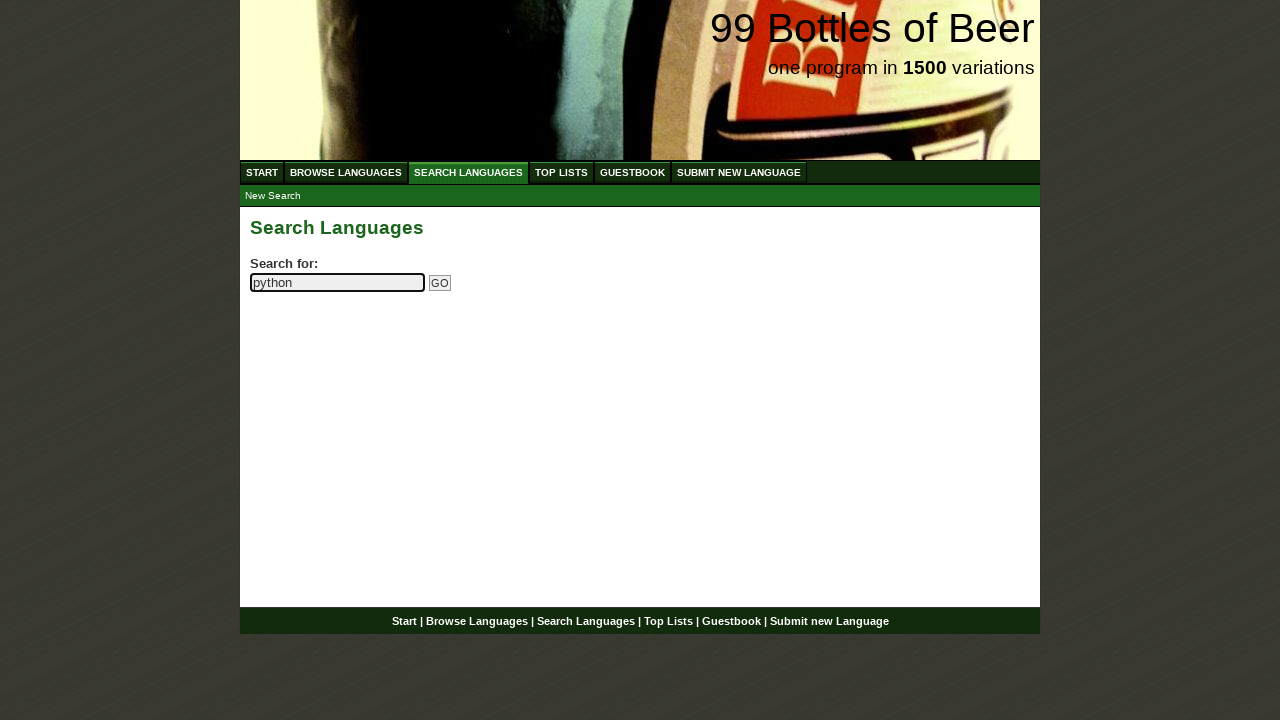

Clicked submit search button at (440, 283) on input[name='submitsearch']
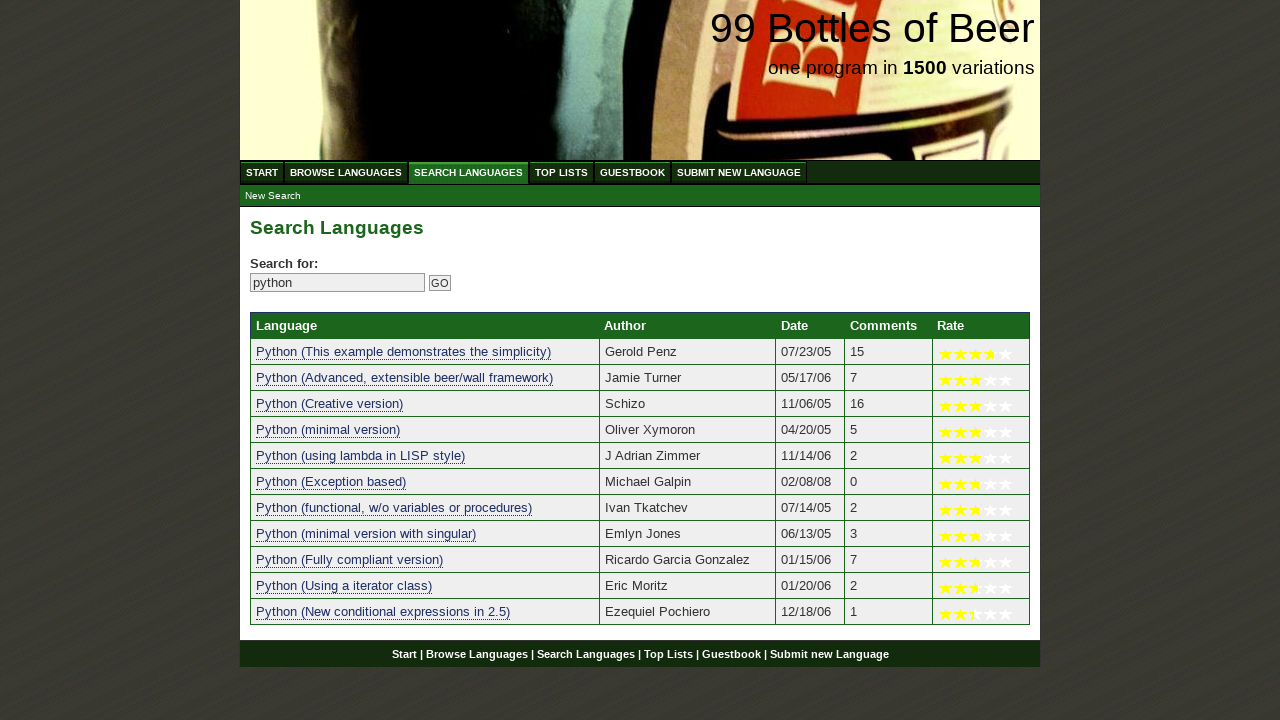

Search results table loaded
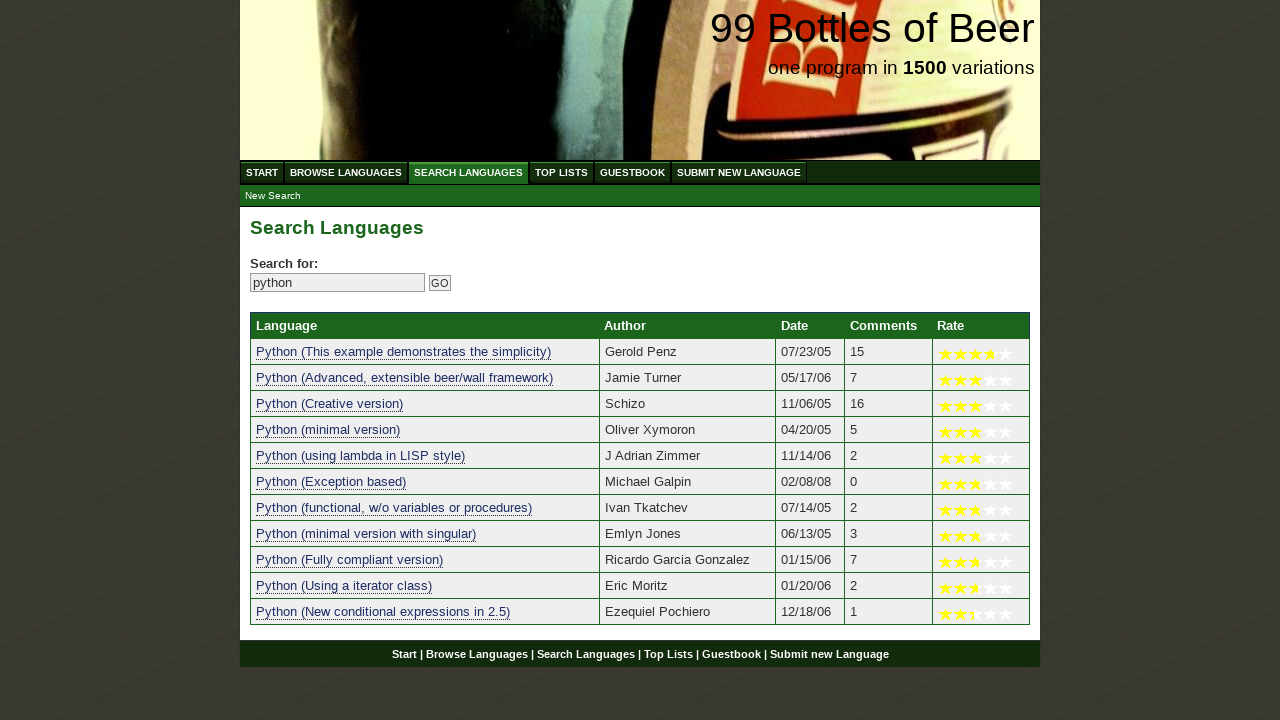

Verified search results are displayed (count > 0)
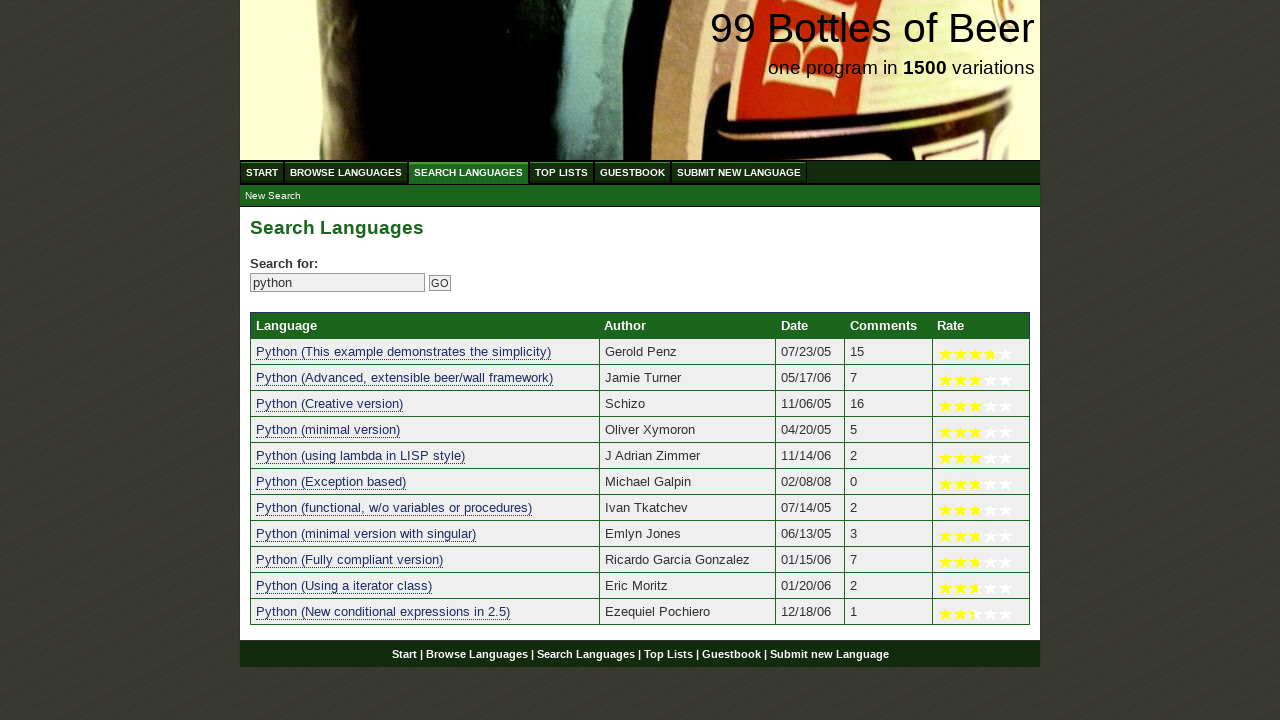

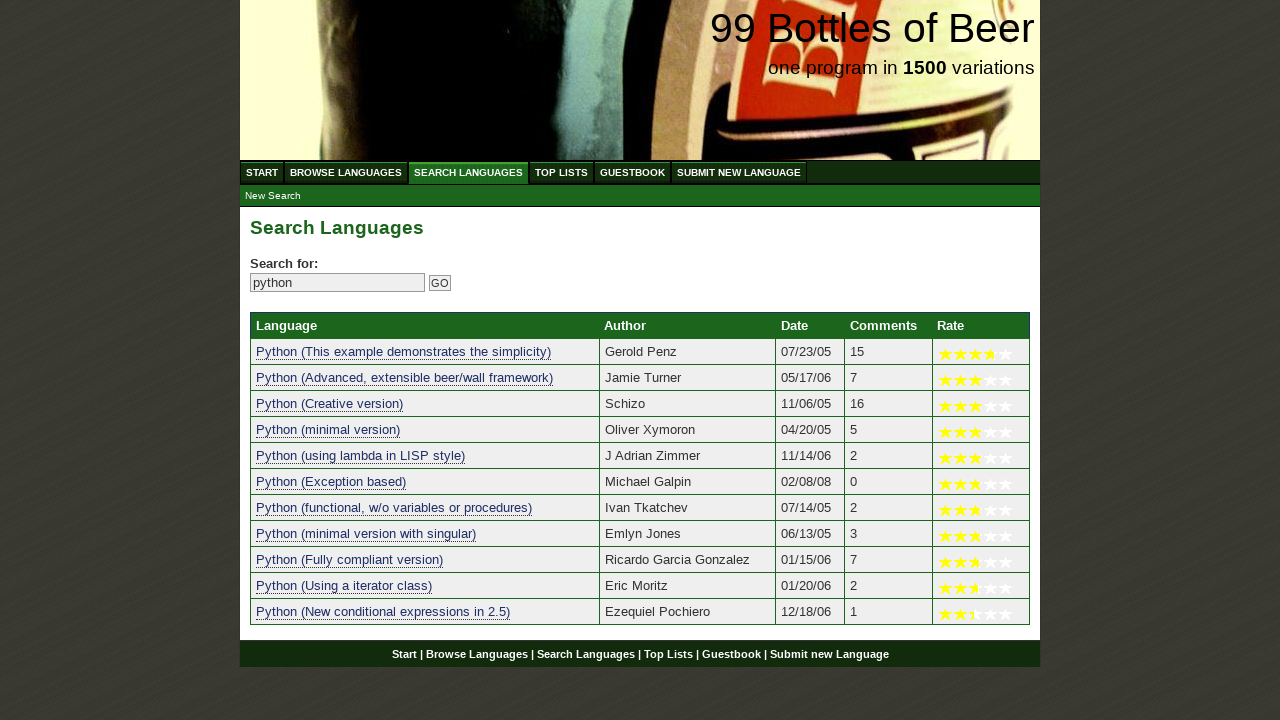